Tests different types of JavaScript alerts including simple alerts, confirmation dialogs, and prompt dialogs by triggering them and interacting with them

Starting URL: https://demoqa.com/alerts

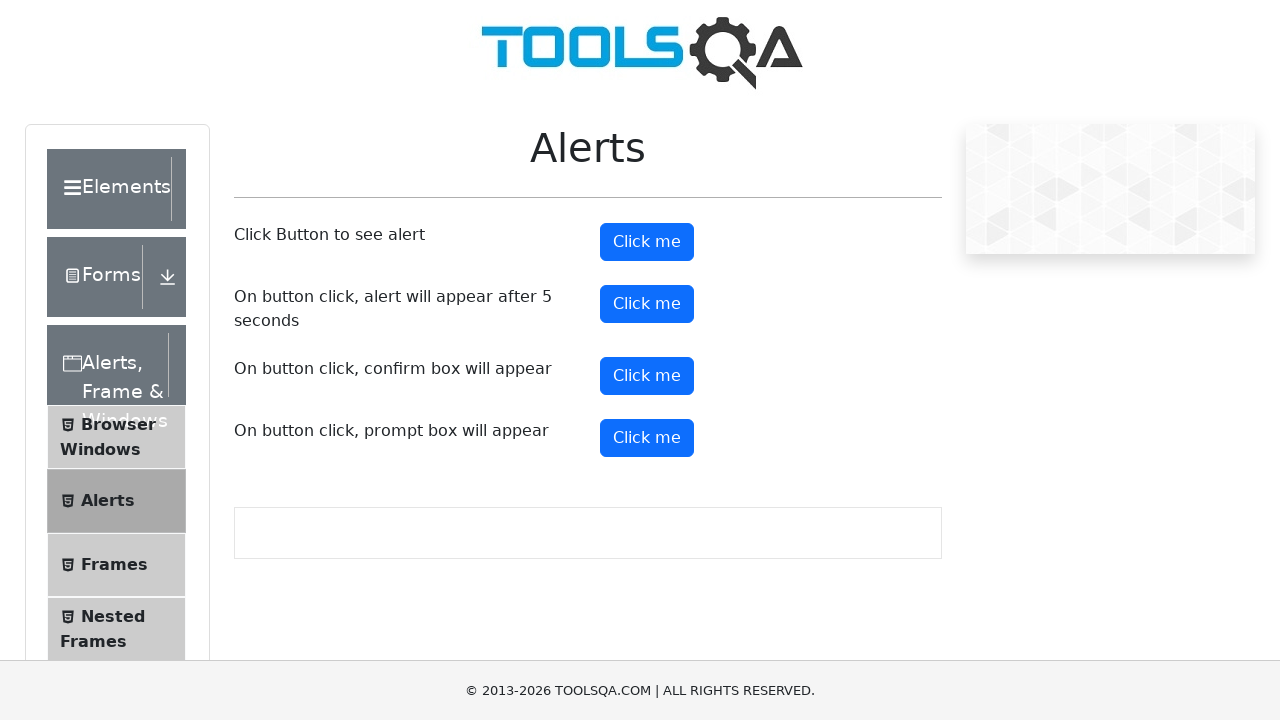

Clicked button to trigger simple alert at (647, 242) on #alertButton
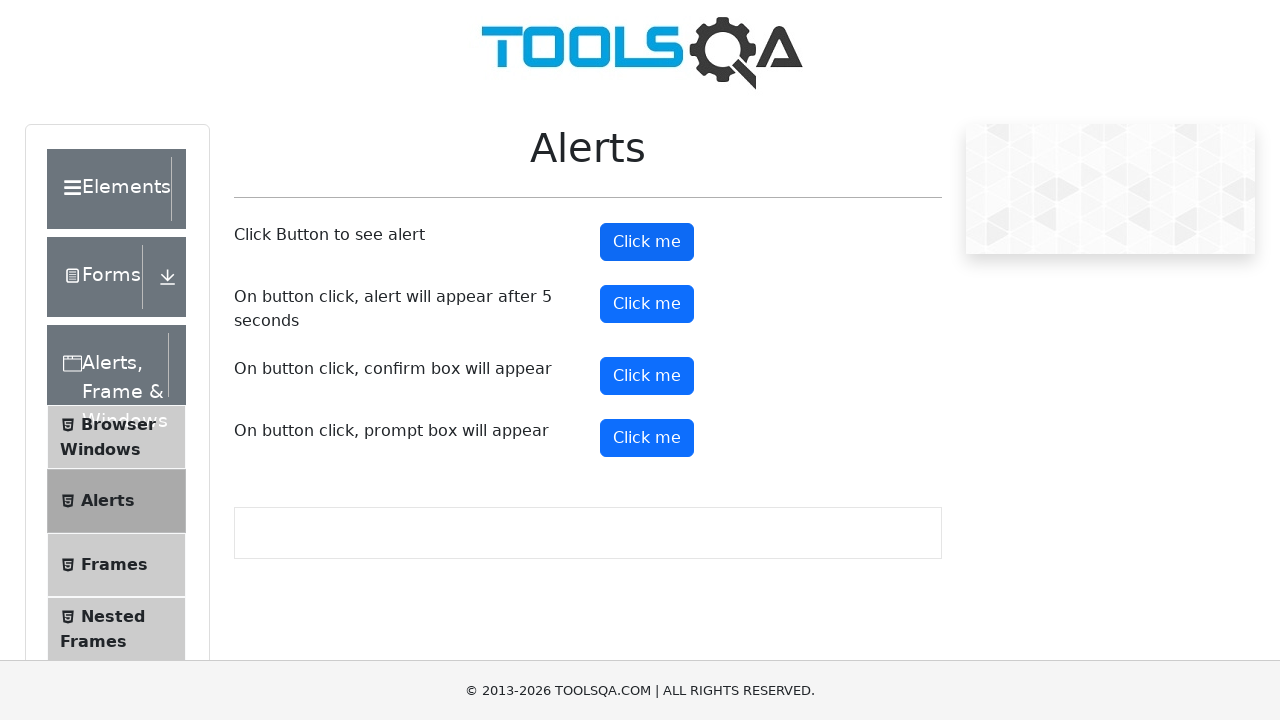

Set up listener to accept simple alert
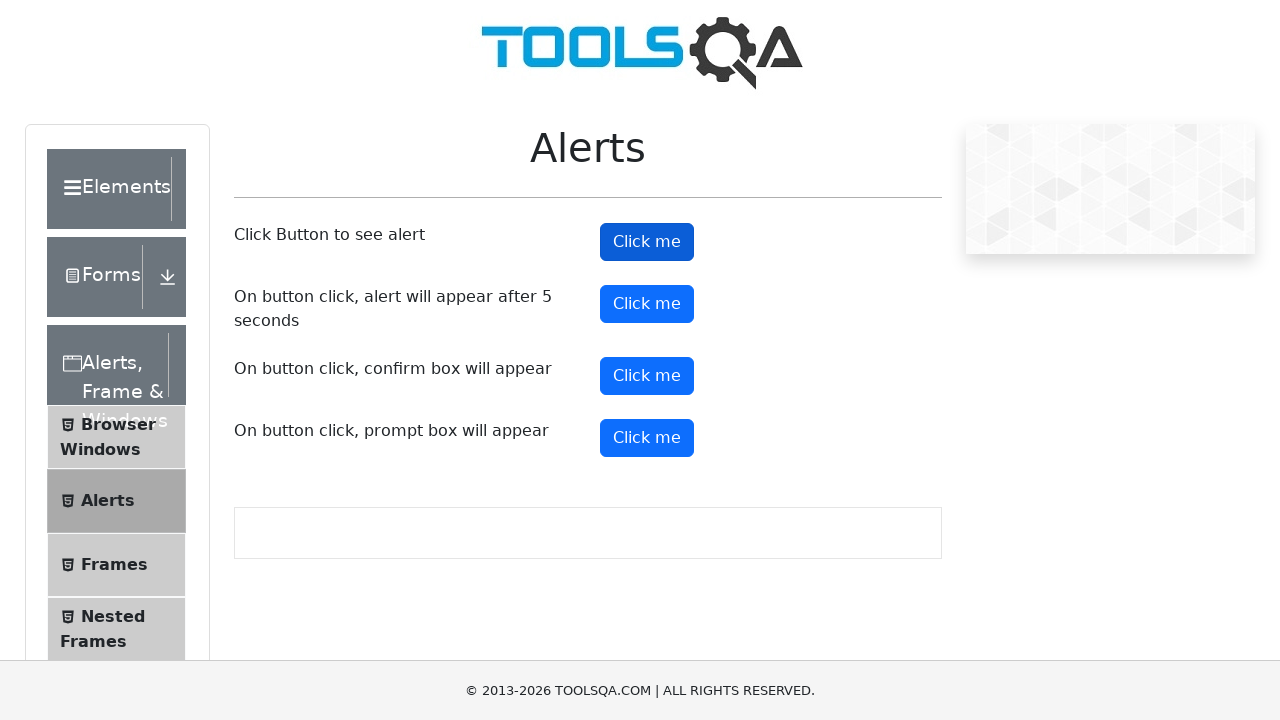

Clicked button to trigger confirmation dialog at (647, 376) on #confirmButton
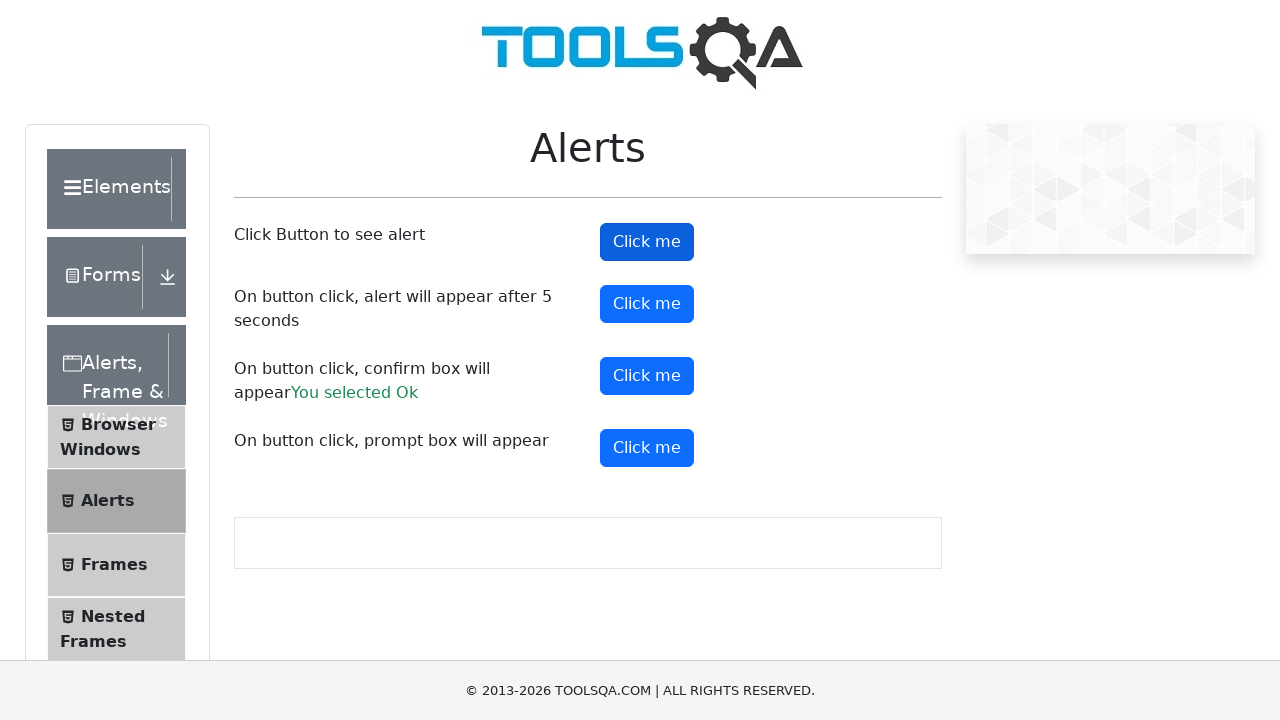

Set up listener to dismiss confirmation dialog
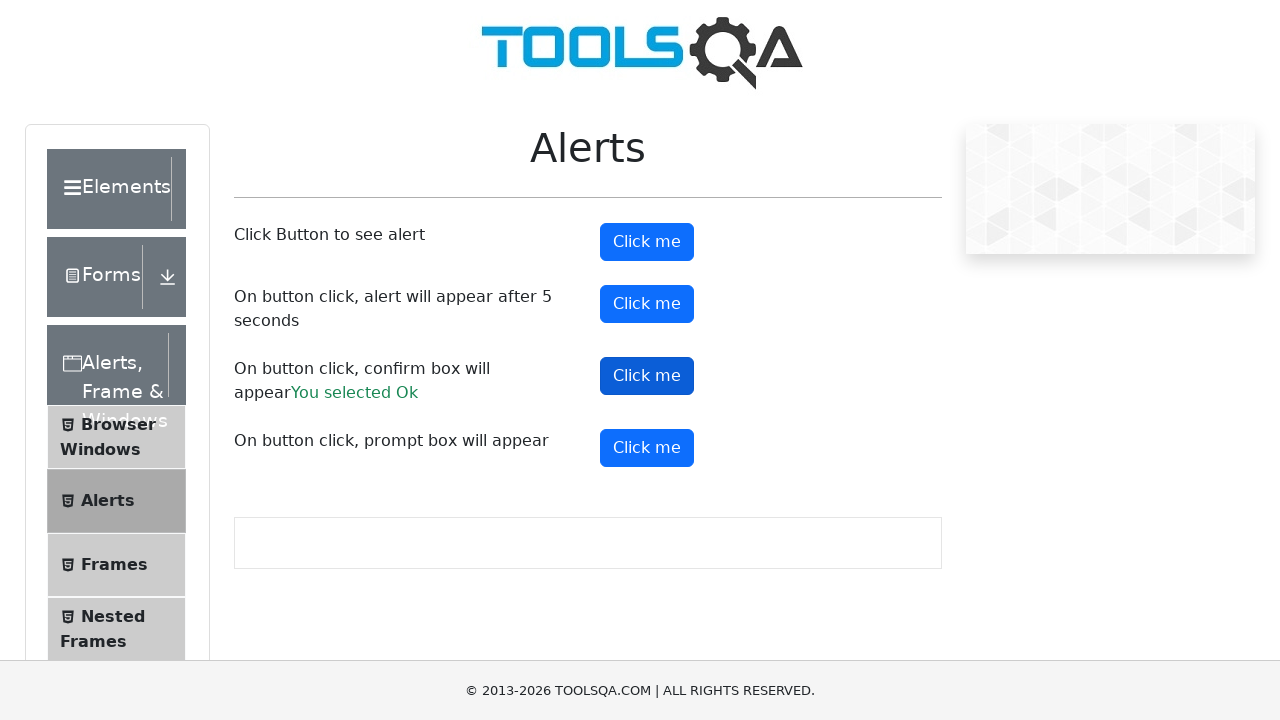

Clicked button to trigger prompt dialog at (647, 448) on #promtButton
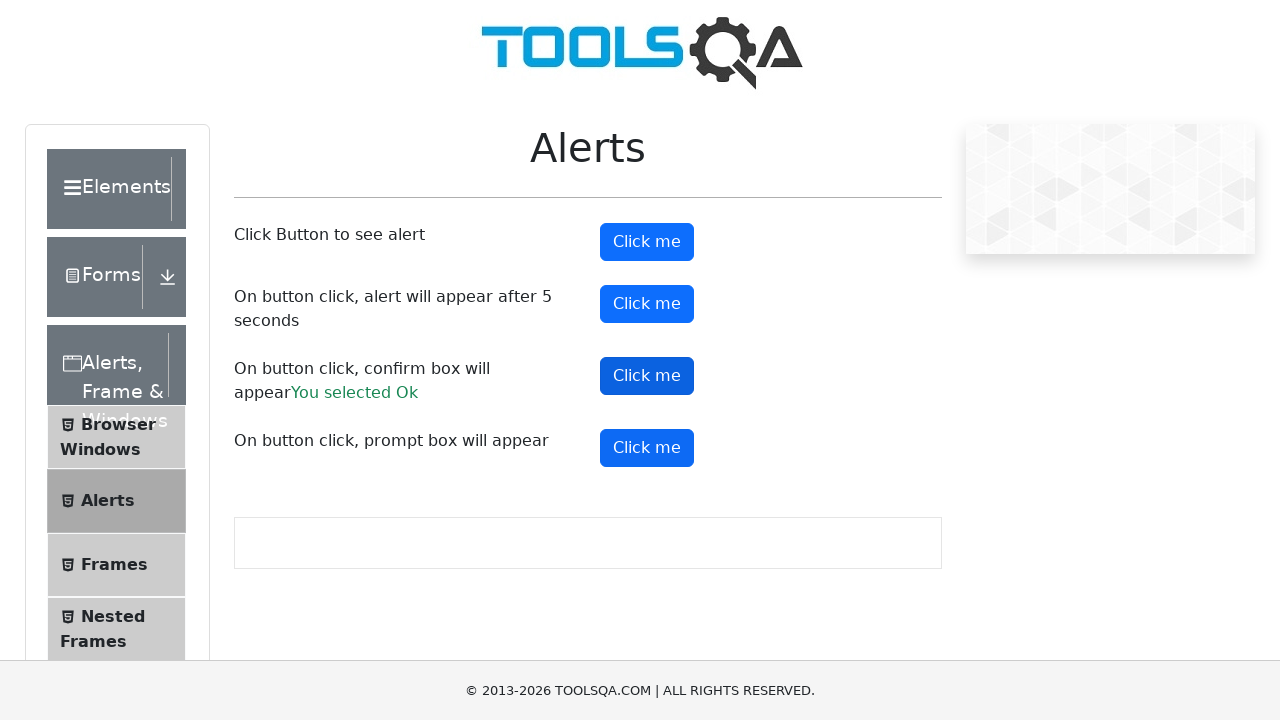

Set up listener to accept prompt dialog with text 'vinay'
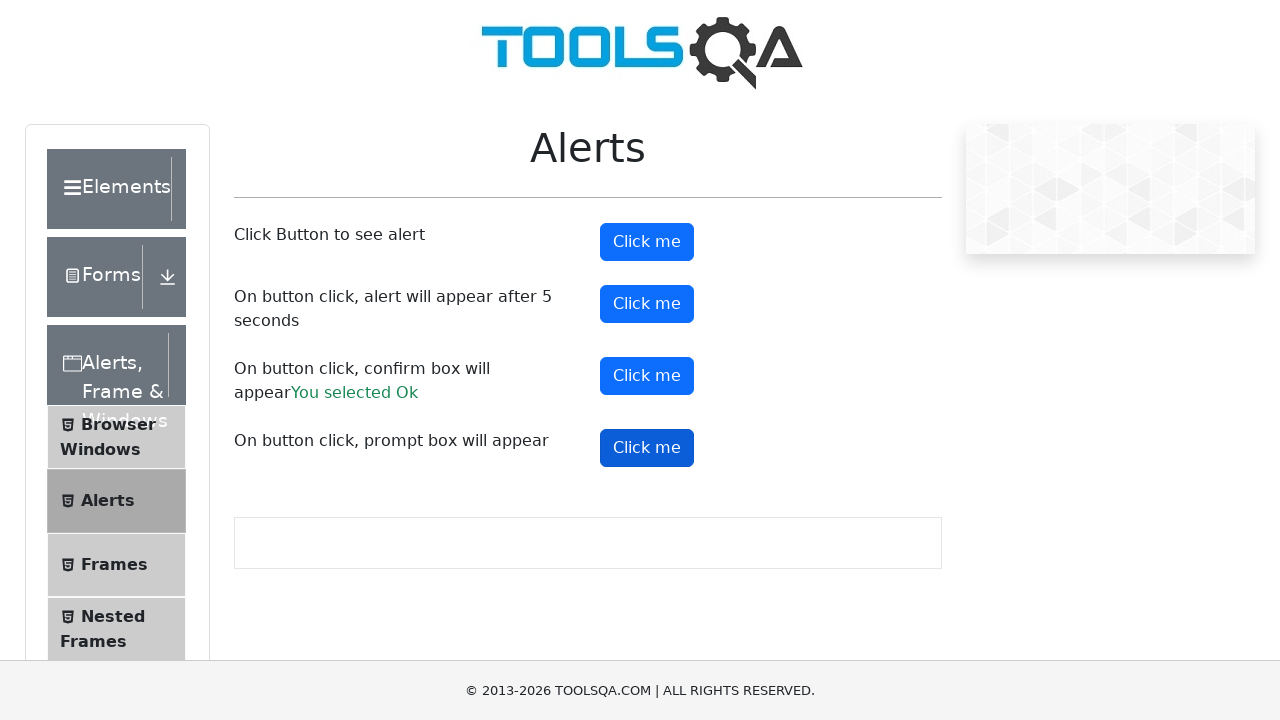

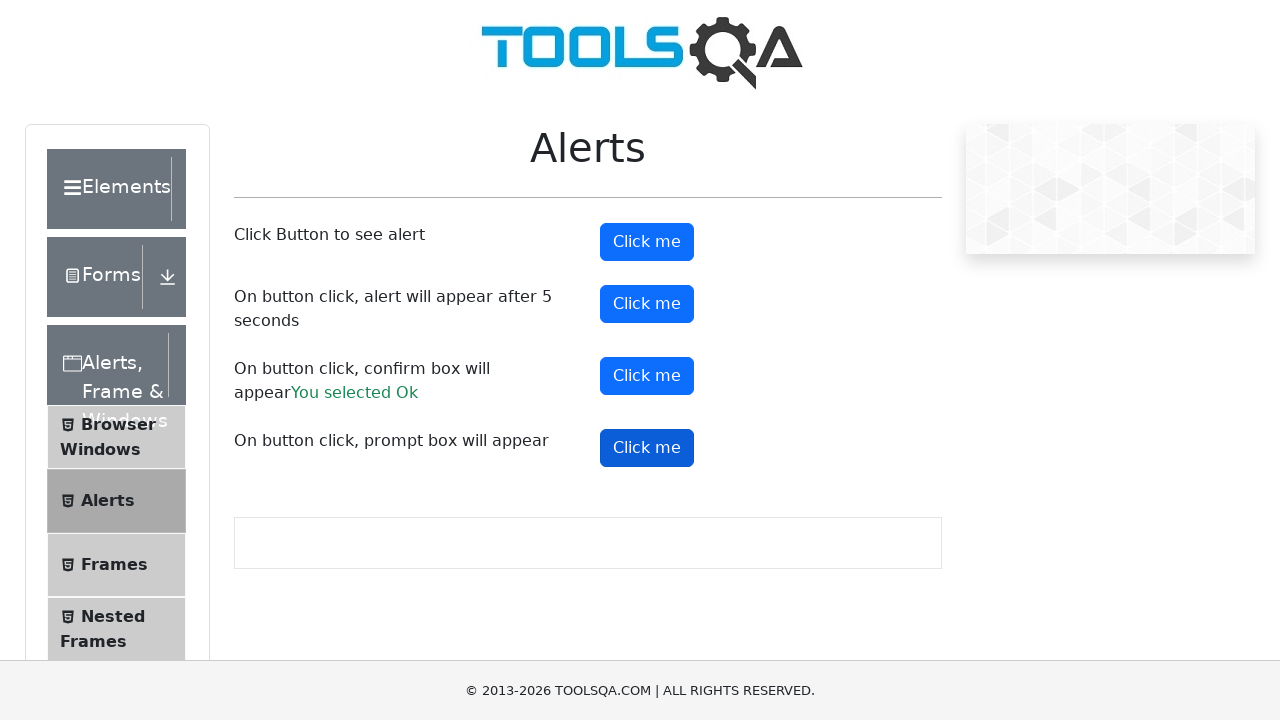